Tests marking all todo items as completed using the 'Mark all as complete' checkbox.

Starting URL: https://demo.playwright.dev/todomvc

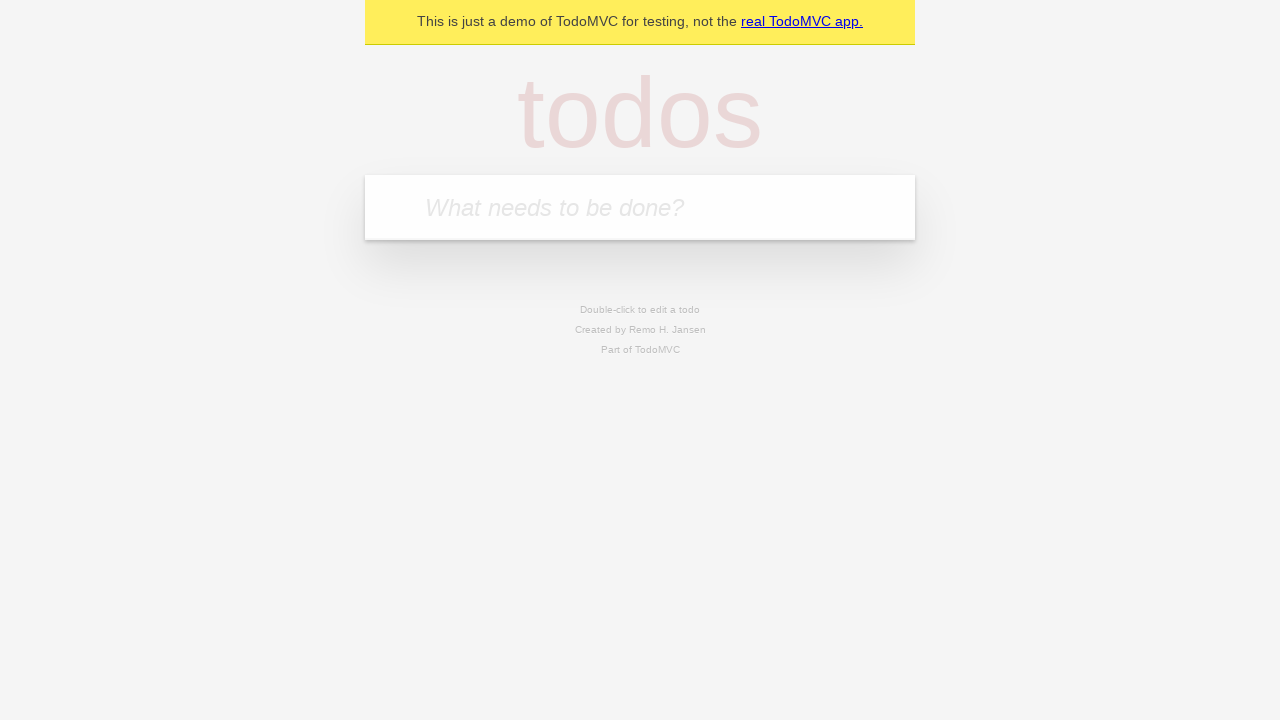

Filled todo input with 'buy some cheese' on internal:attr=[placeholder="What needs to be done?"i]
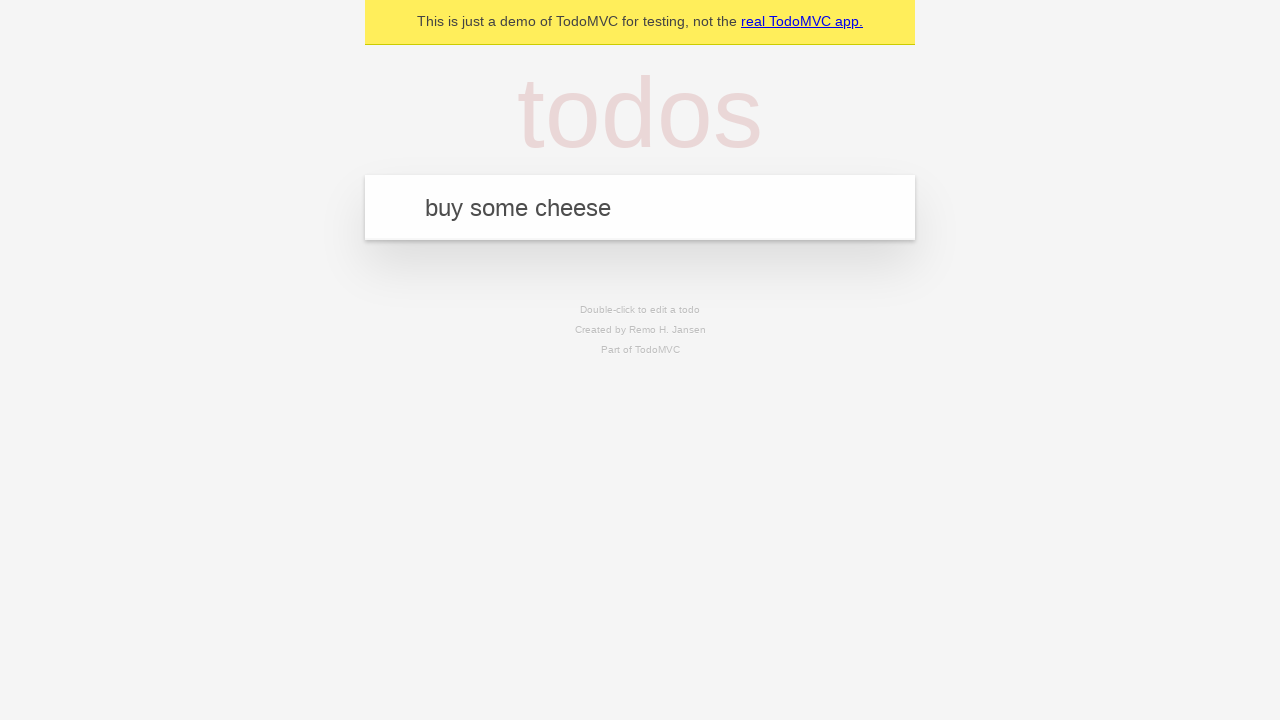

Pressed Enter to create first todo item on internal:attr=[placeholder="What needs to be done?"i]
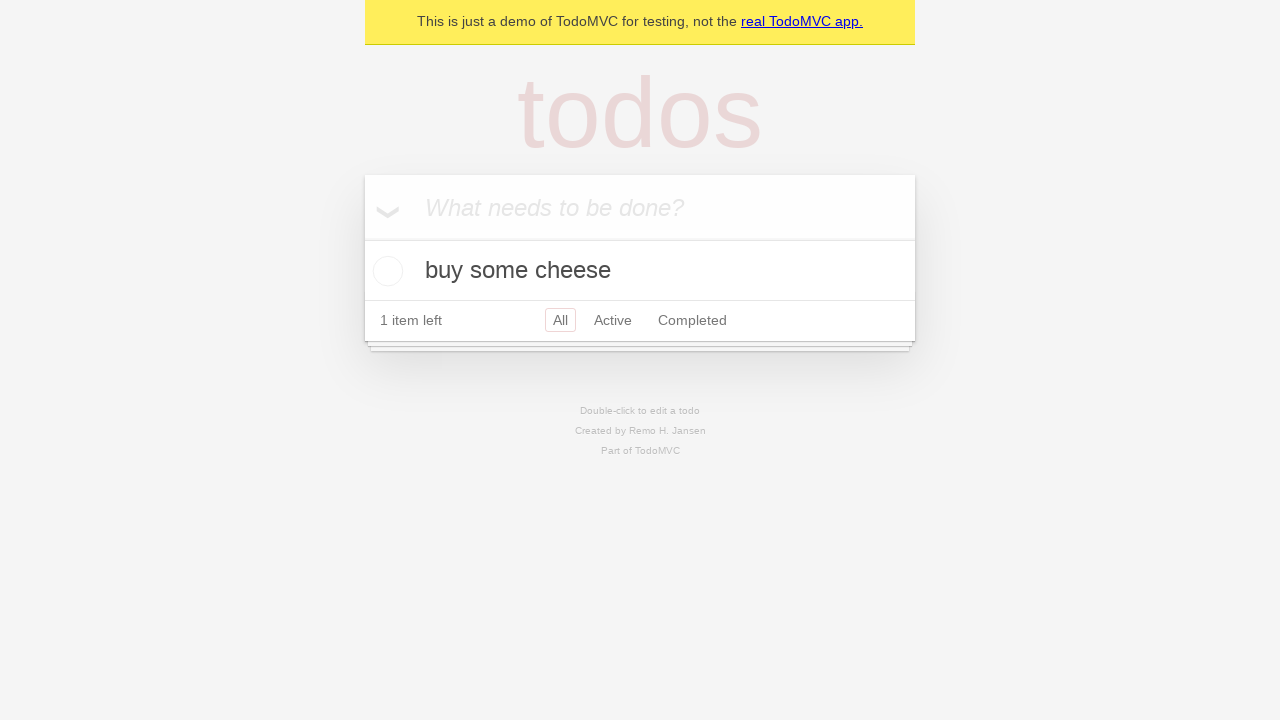

Filled todo input with 'feed the cat' on internal:attr=[placeholder="What needs to be done?"i]
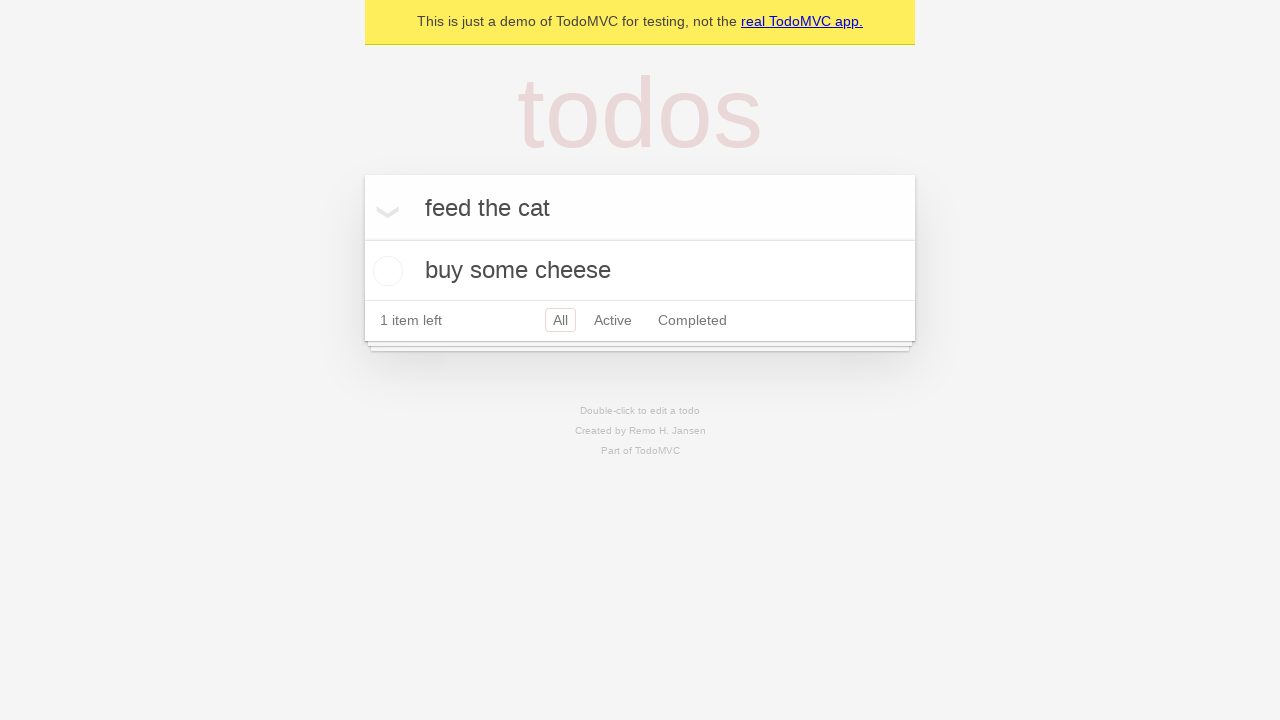

Pressed Enter to create second todo item on internal:attr=[placeholder="What needs to be done?"i]
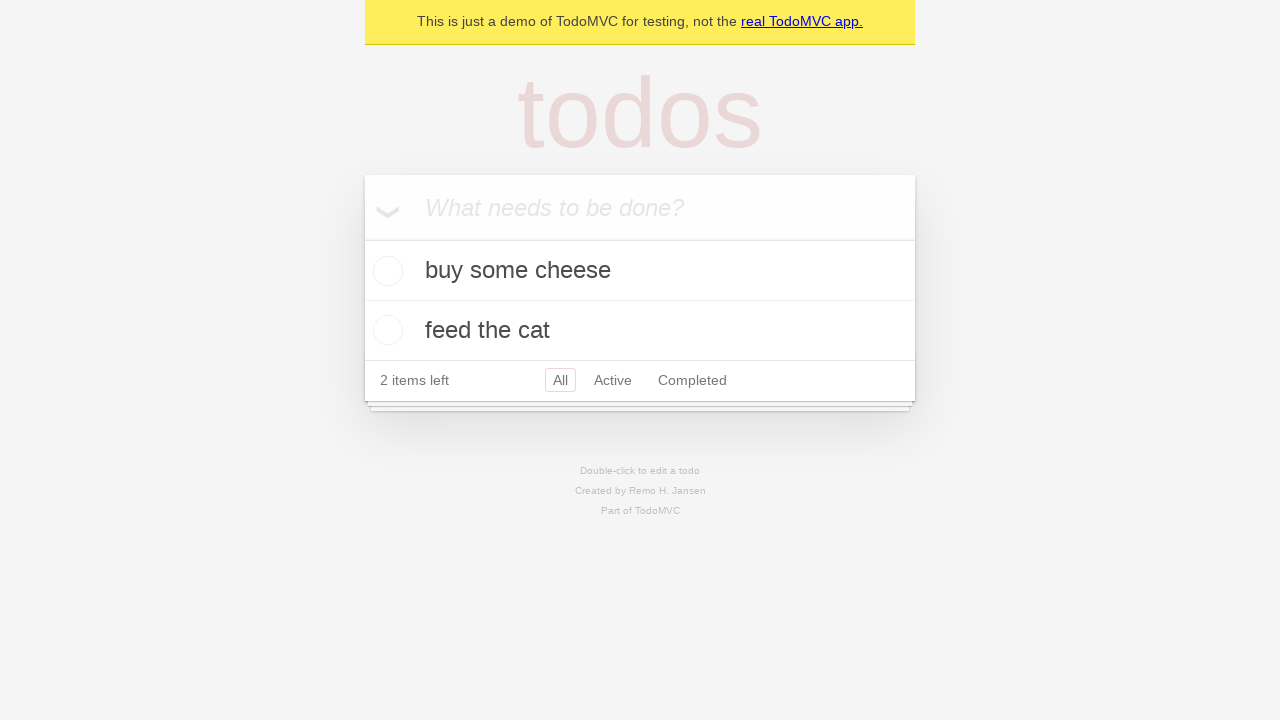

Filled todo input with 'book a doctors appointment' on internal:attr=[placeholder="What needs to be done?"i]
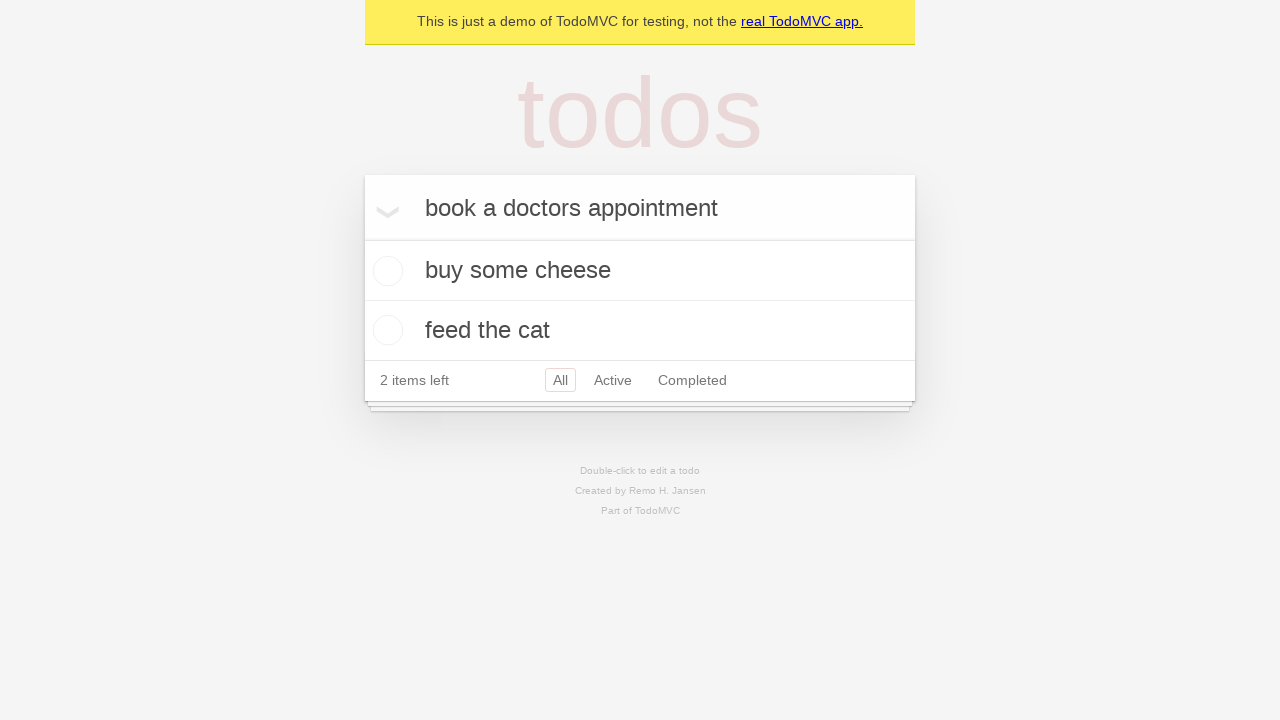

Pressed Enter to create third todo item on internal:attr=[placeholder="What needs to be done?"i]
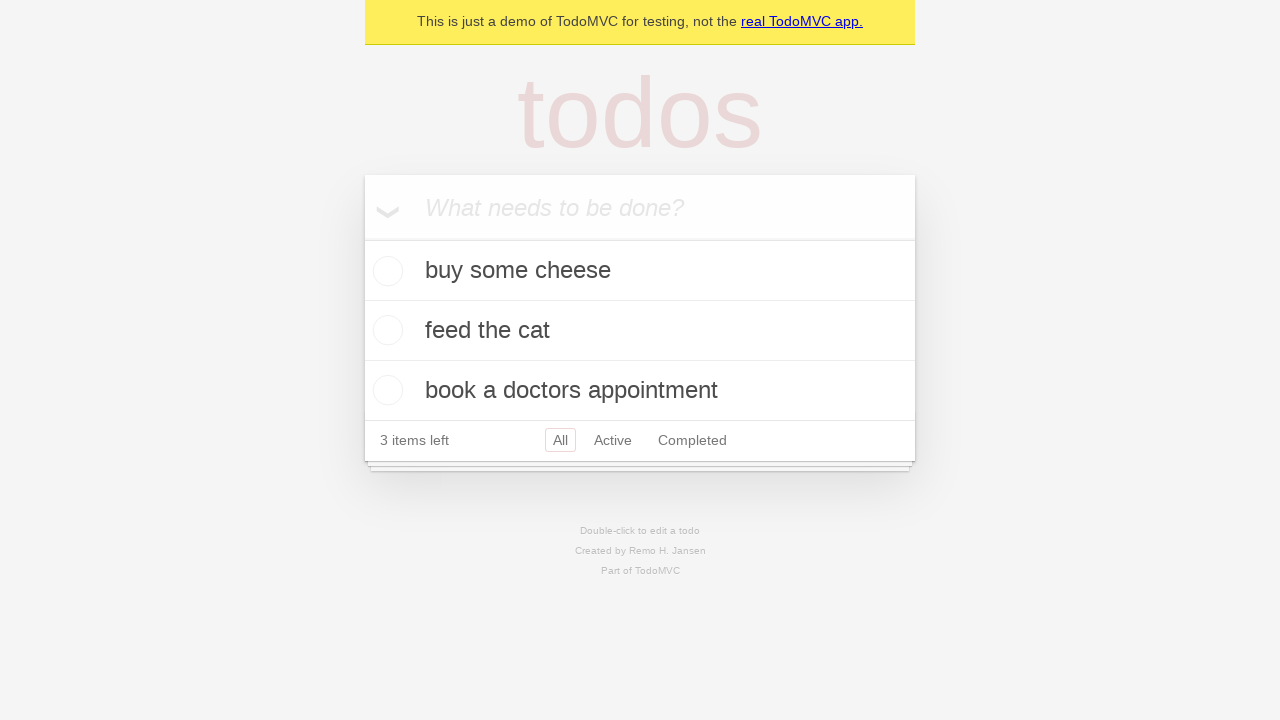

Checked 'Mark all as complete' checkbox at (362, 238) on internal:label="Mark all as complete"i
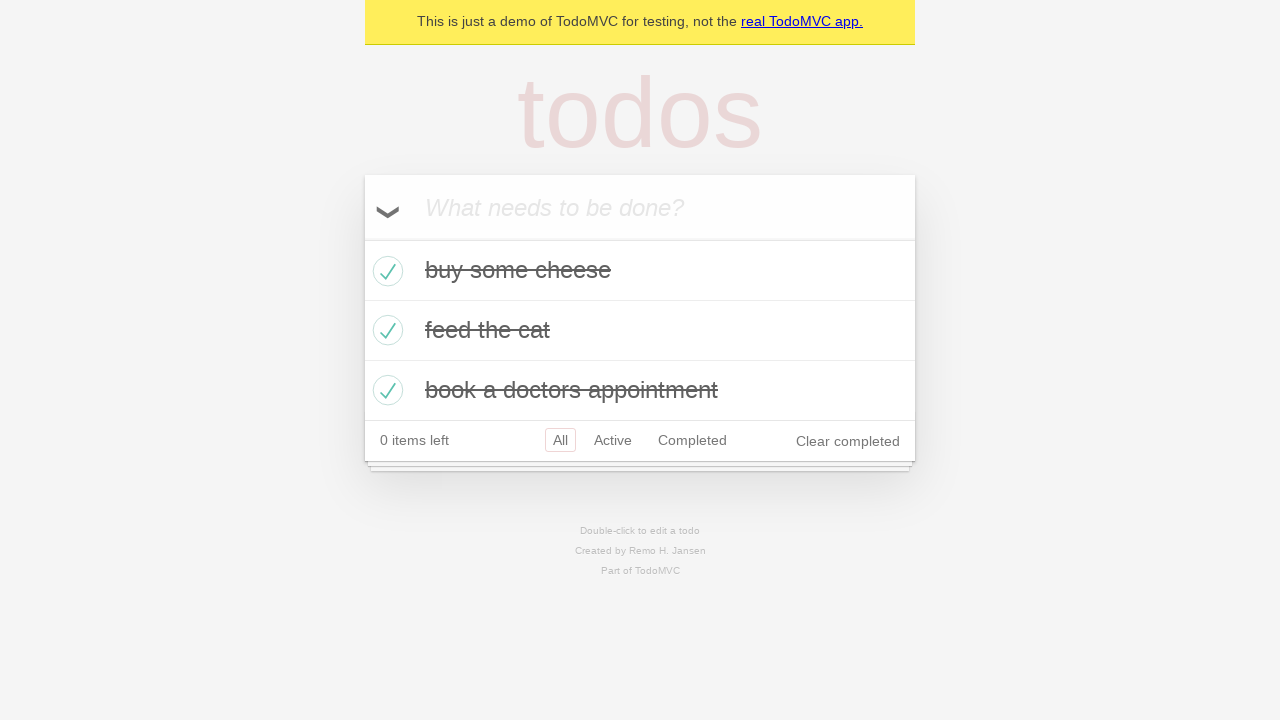

Verified that todo items are marked as completed
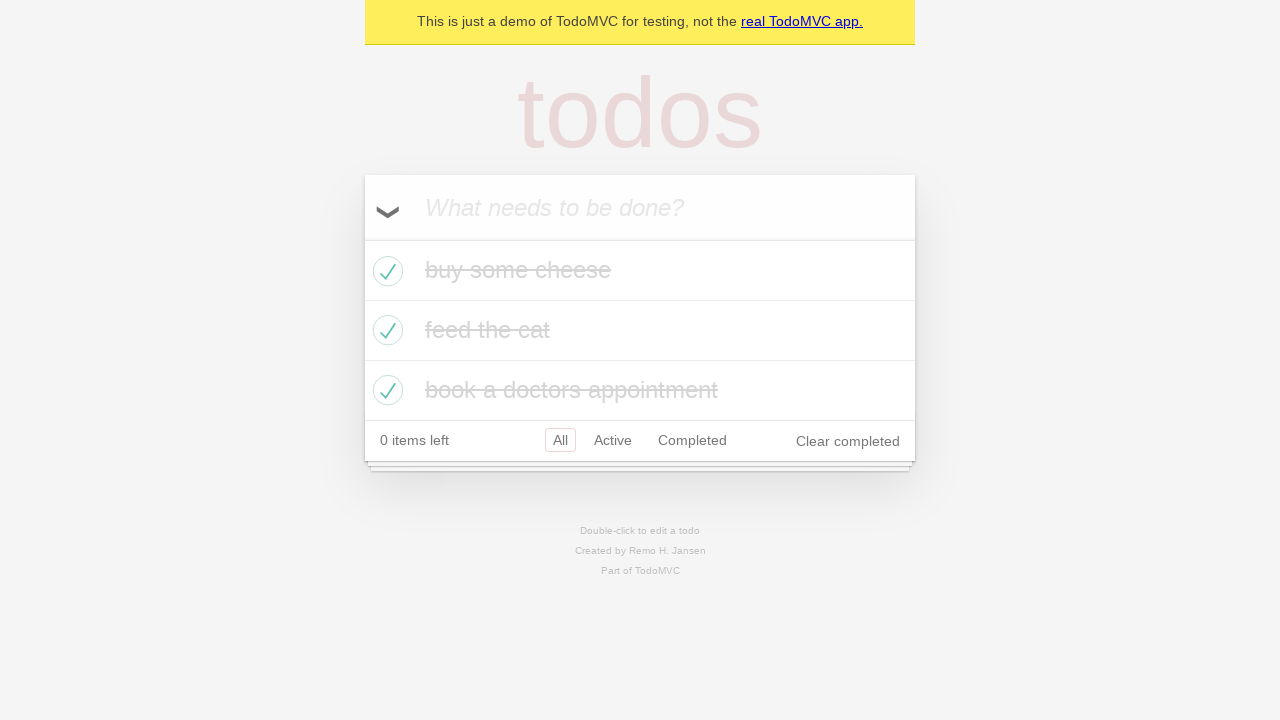

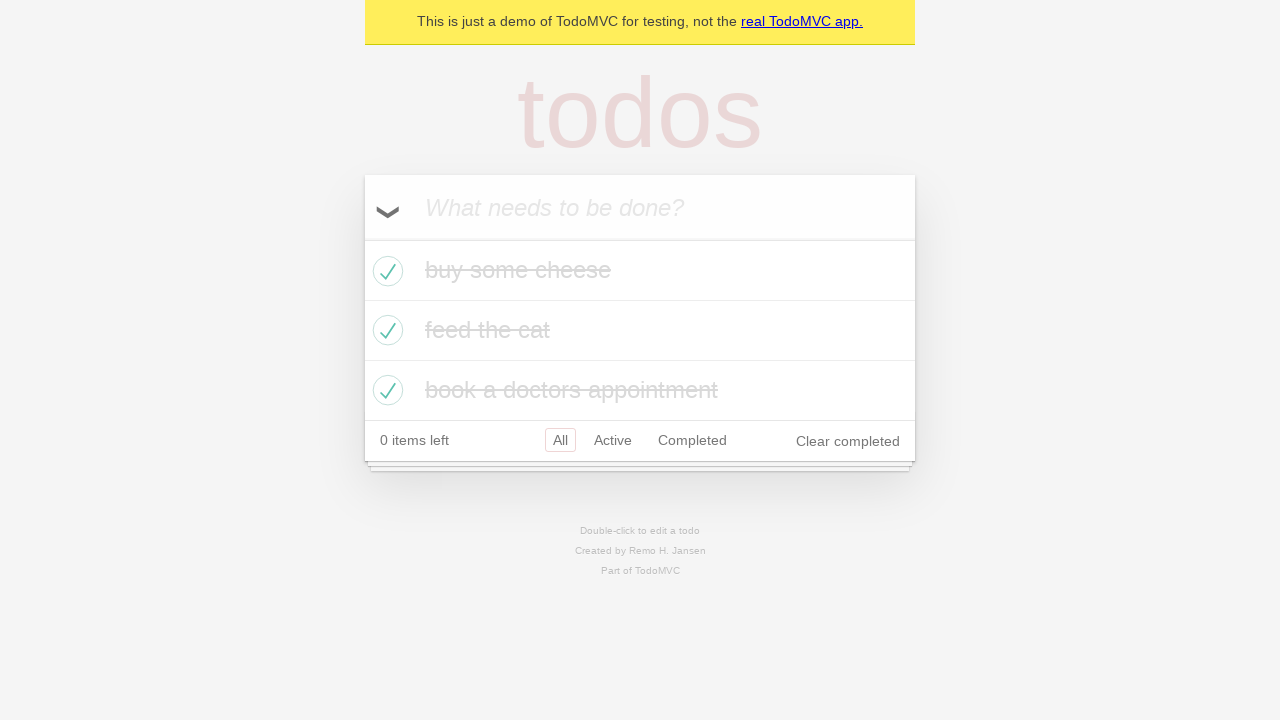